Tests DuckDuckGo search functionality by entering a search query and clicking the search button, then verifying the page title

Starting URL: https://duckduckgo.com

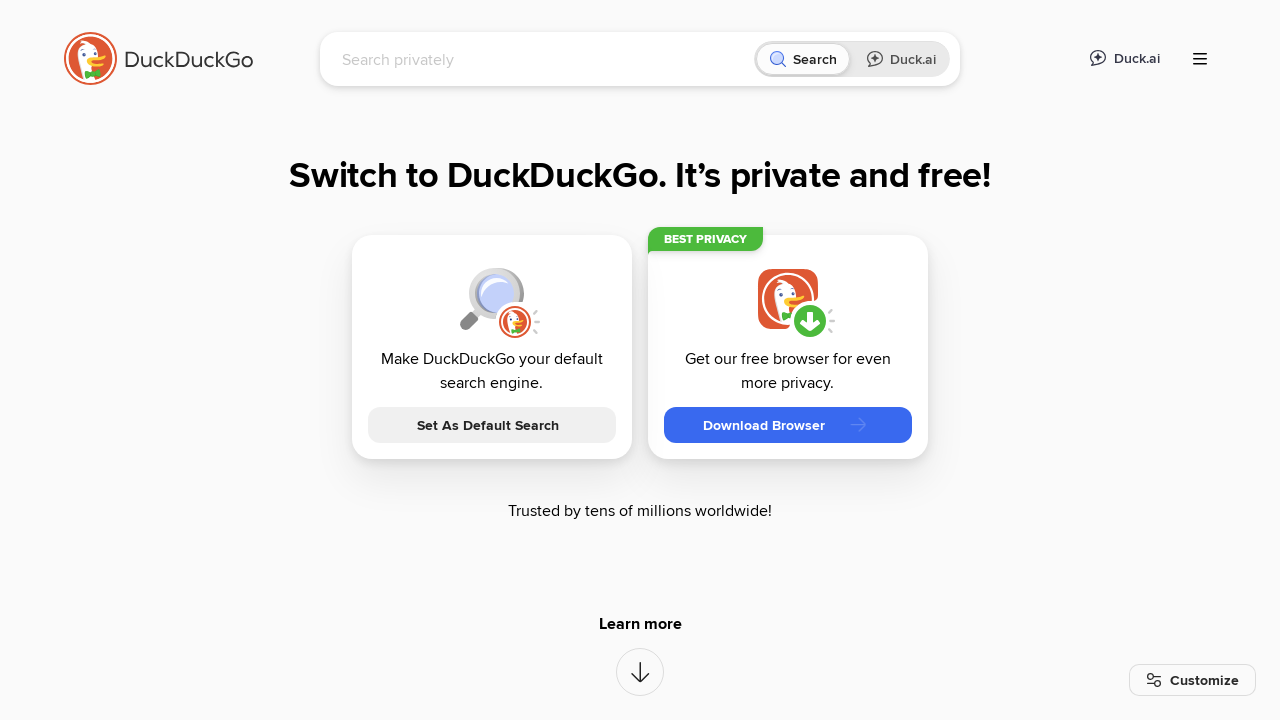

Filled search box with 'WebdriverIO' on #searchbox_input
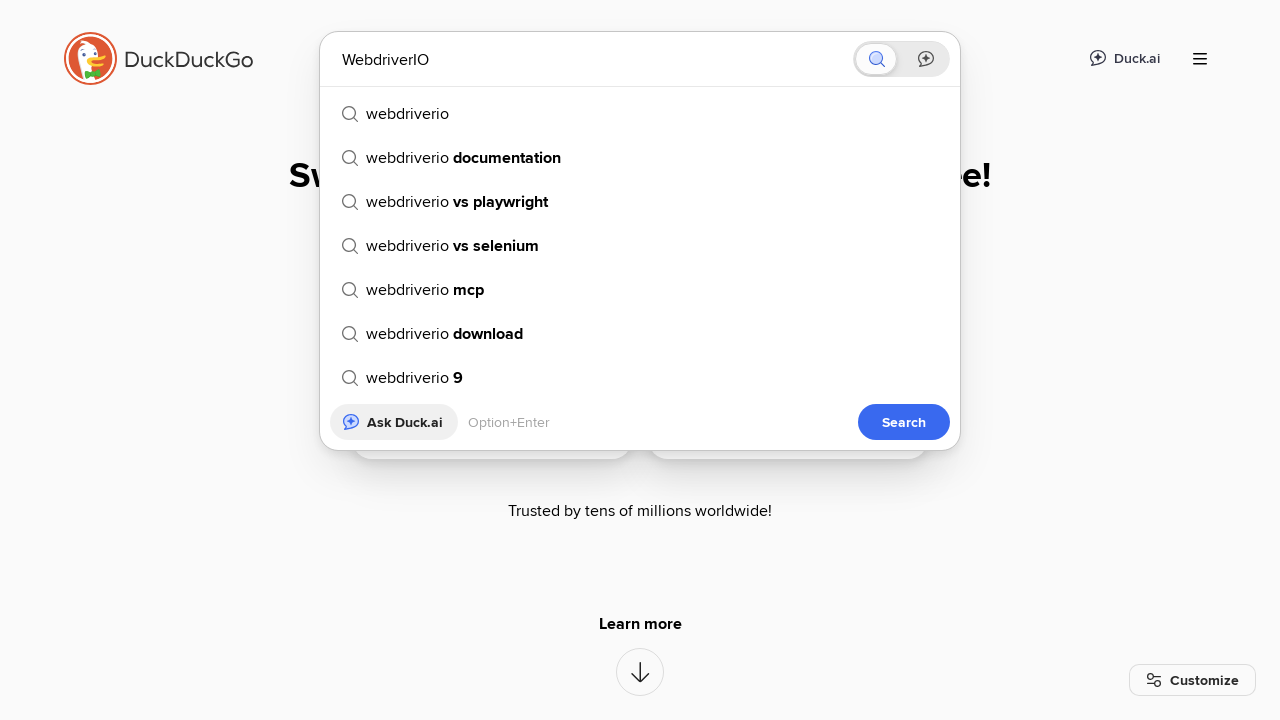

Clicked search button at (881, 59) on [aria-label='Search']
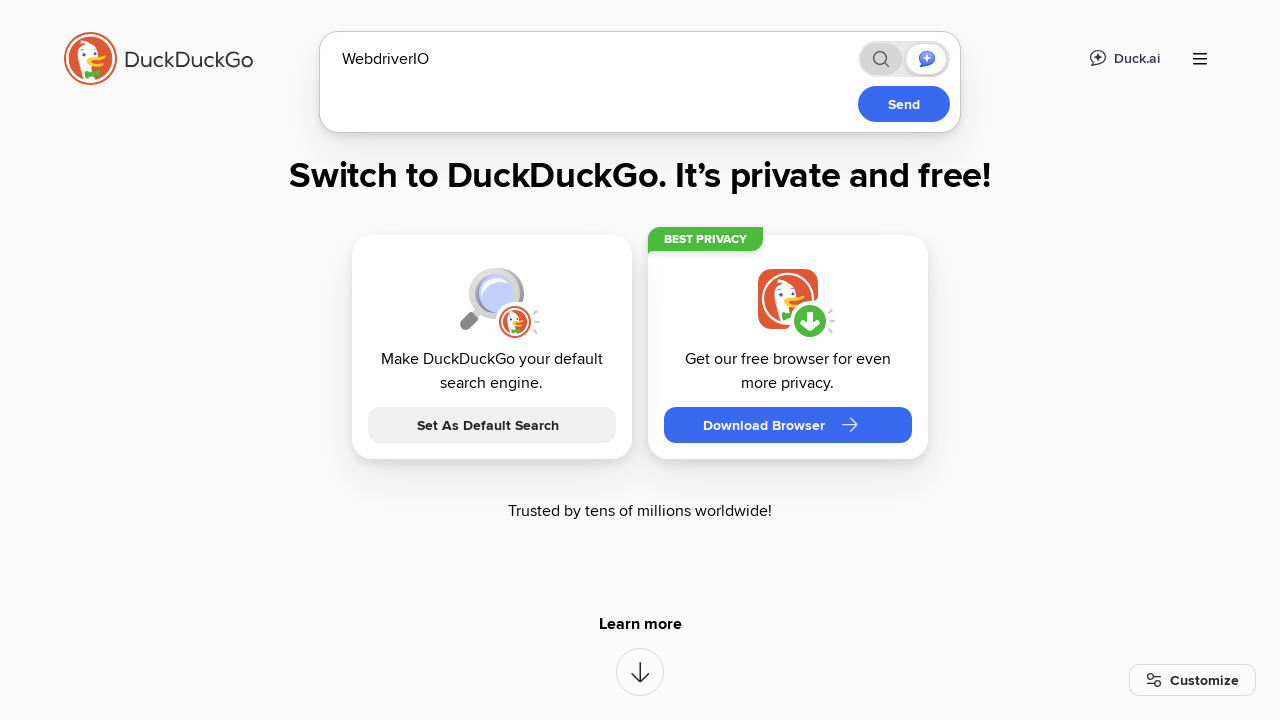

Search results page loaded (domcontentloaded)
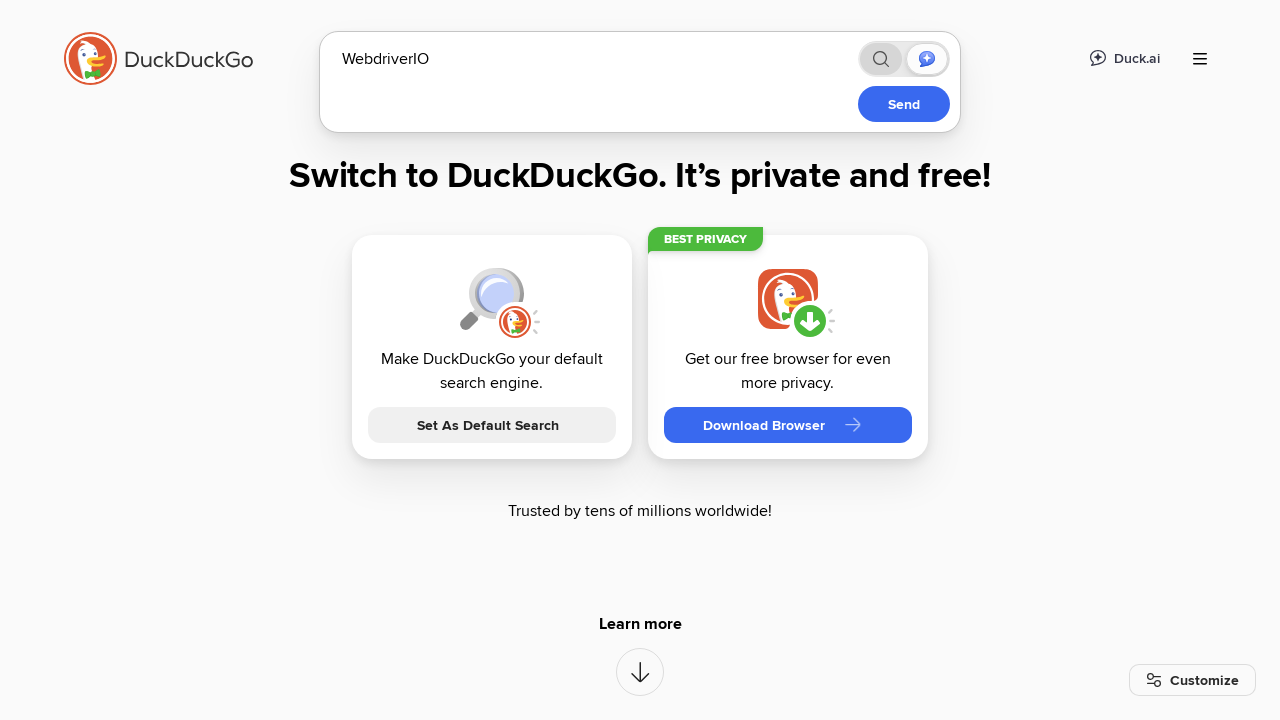

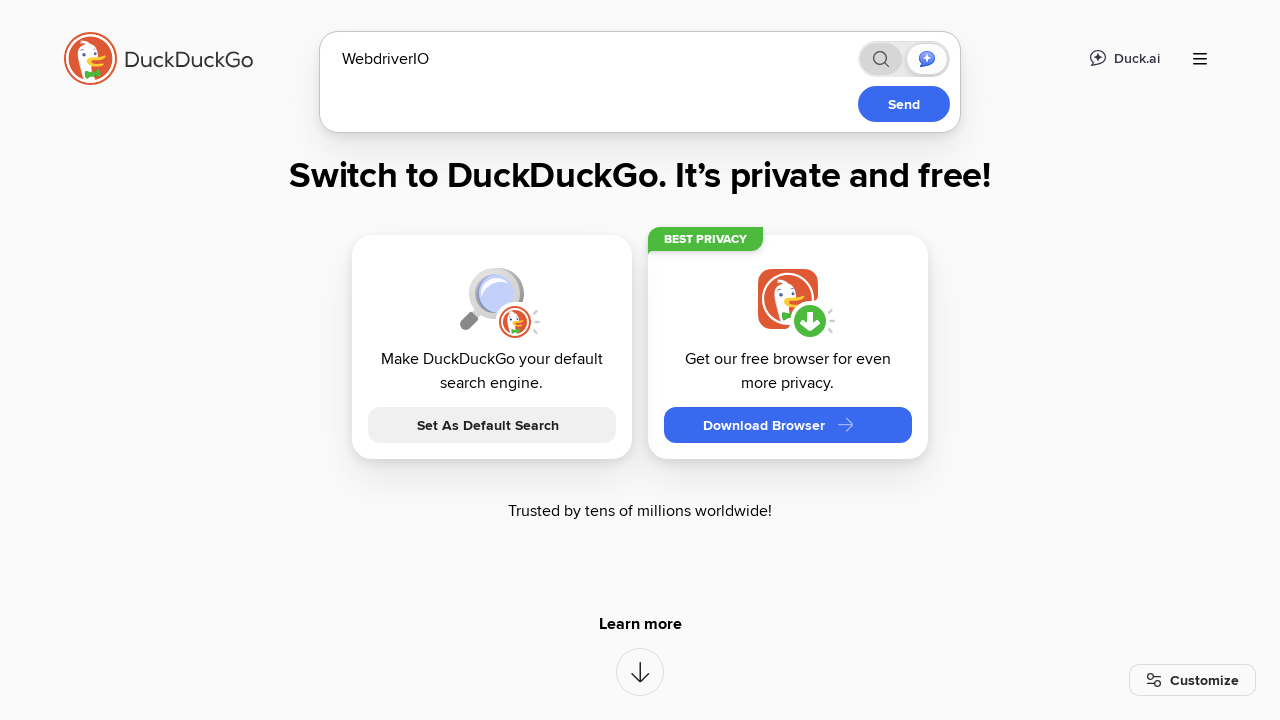